Creates a new paste on Pastebin.com by filling in the paste text with git commands, selecting Bash syntax highlighting, setting 10 minute expiration, adding a title, and submitting the form.

Starting URL: https://pastebin.com

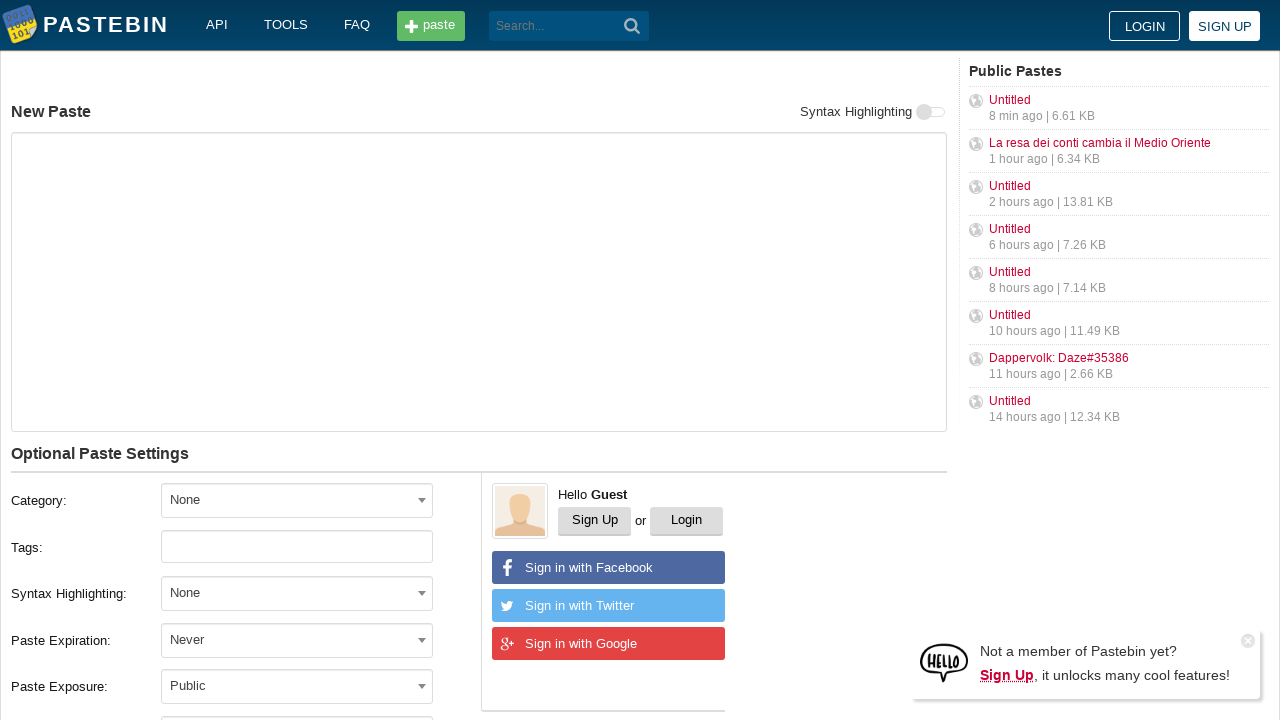

Filled paste text area with git commands on #postform-text
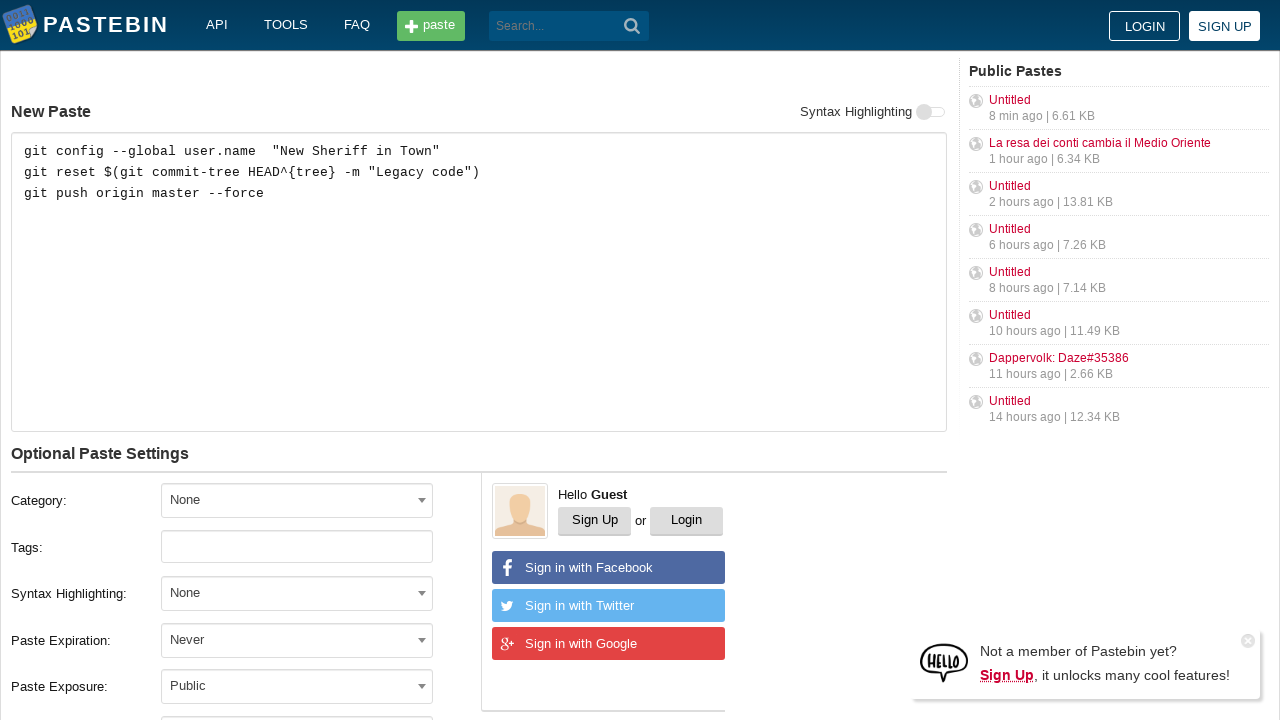

Clicked syntax highlighting dropdown at (297, 593) on #select2-postform-format-container
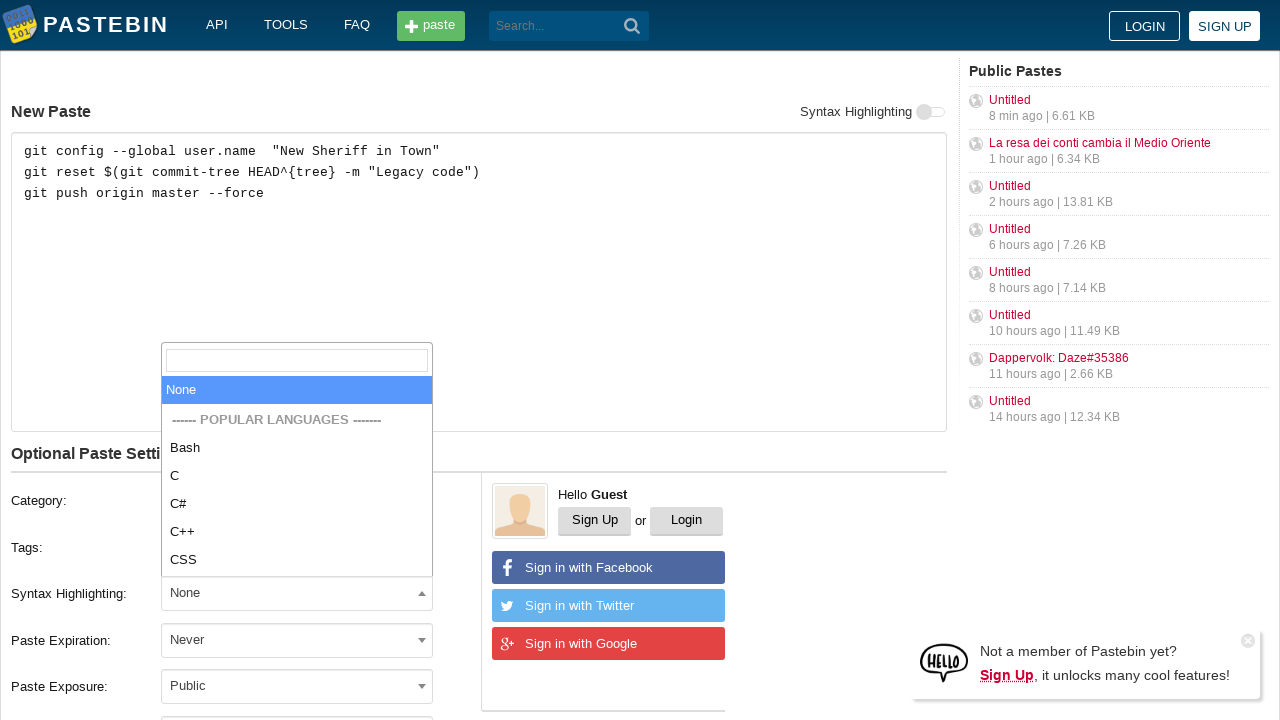

Bash syntax option became visible
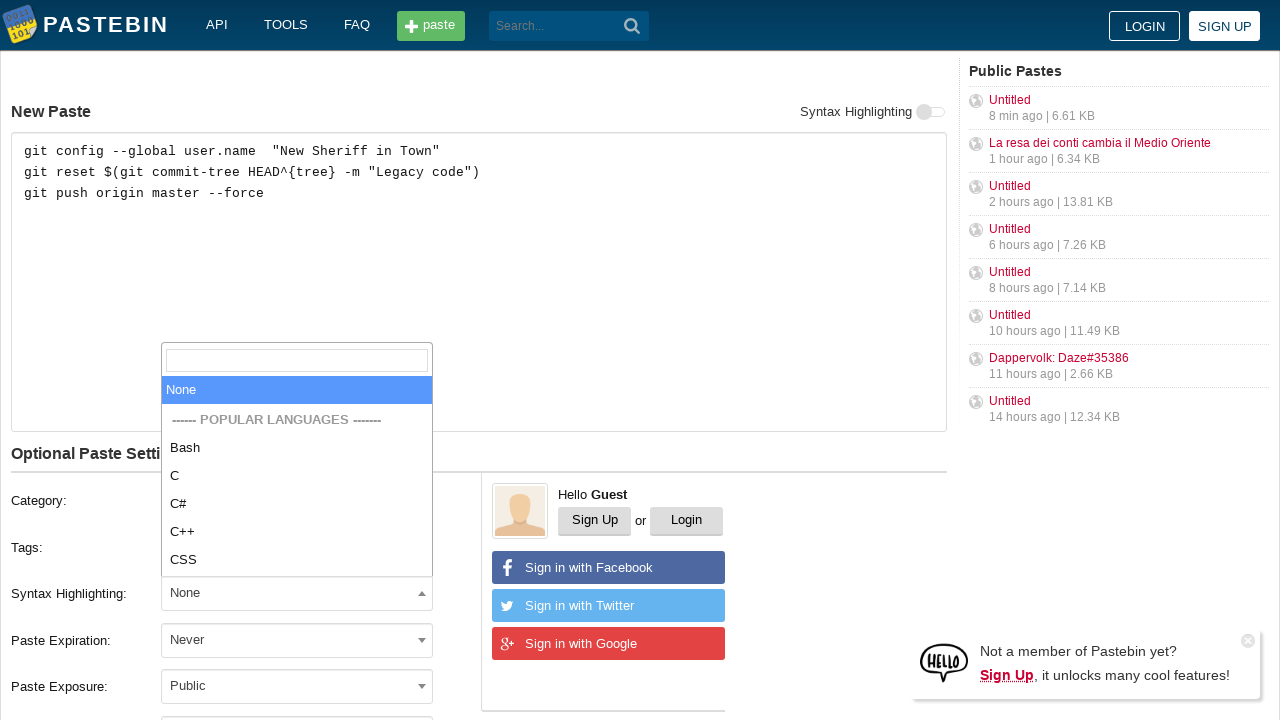

Selected Bash syntax highlighting at (297, 448) on xpath=//li[text()='Bash']
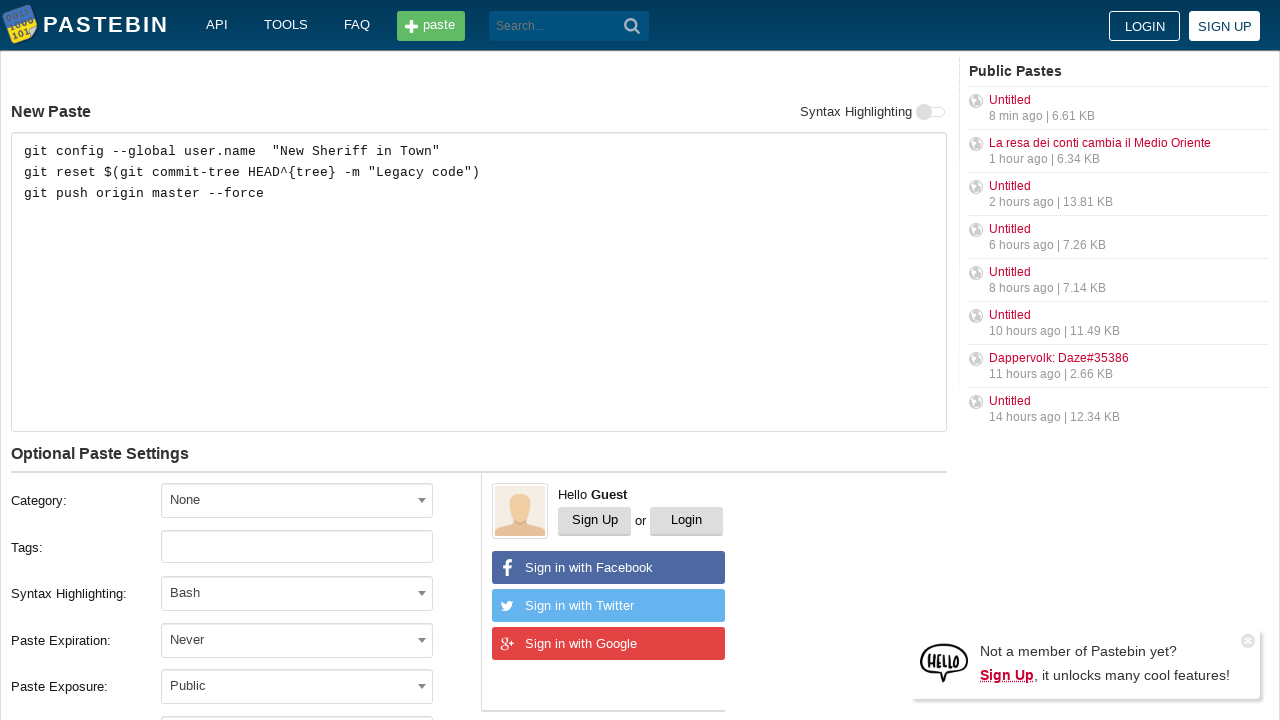

Clicked expiration dropdown at (297, 640) on #select2-postform-expiration-container
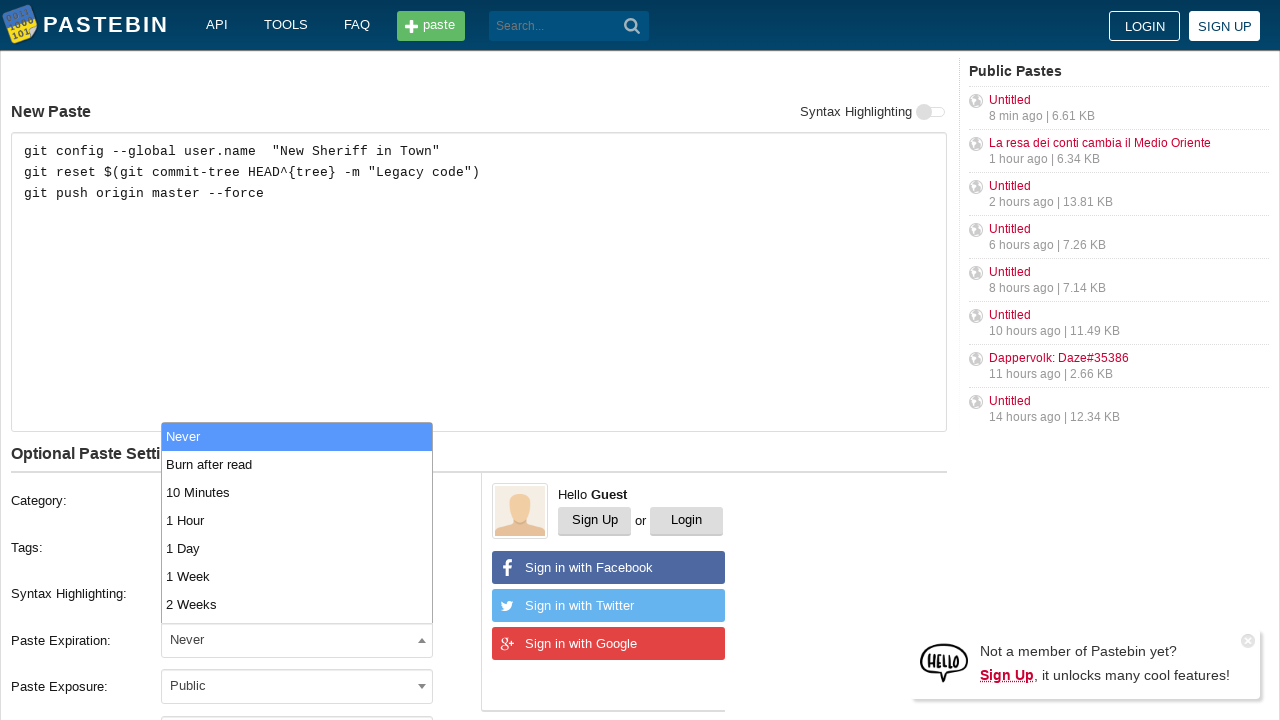

10 Minutes expiration option became visible
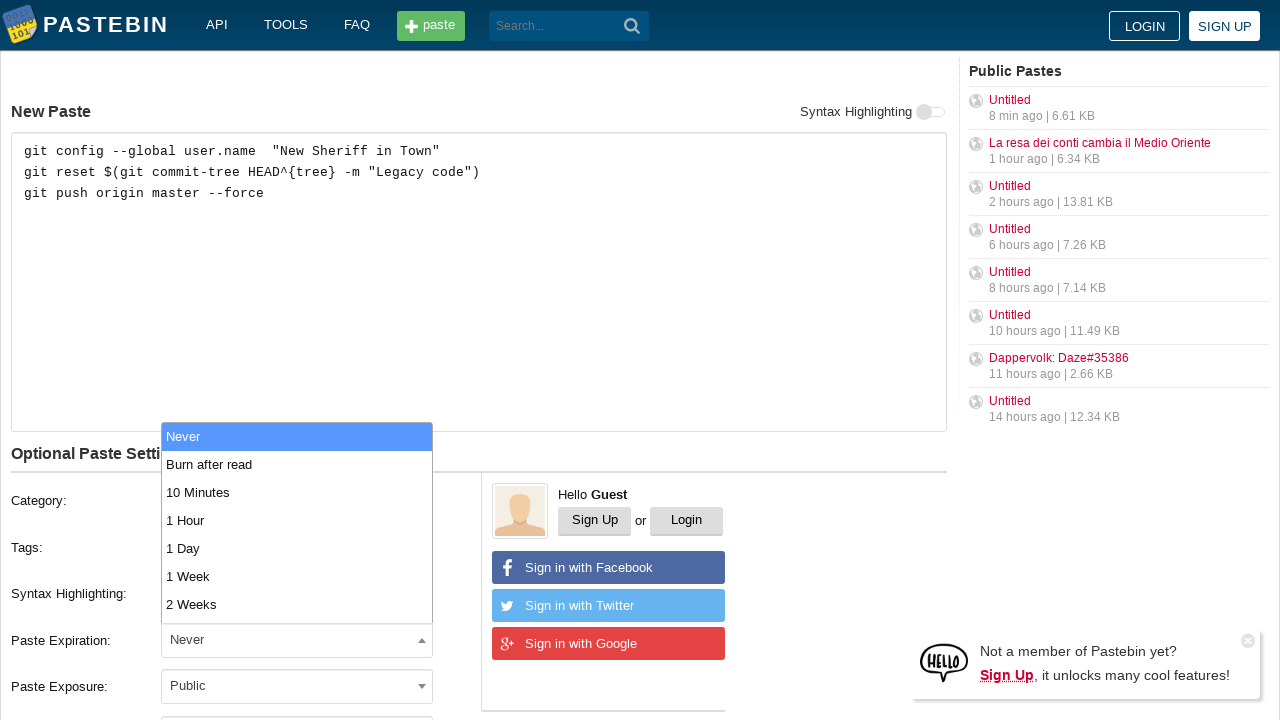

Selected 10 minutes expiration time at (297, 492) on xpath=//li[text()='10 Minutes']
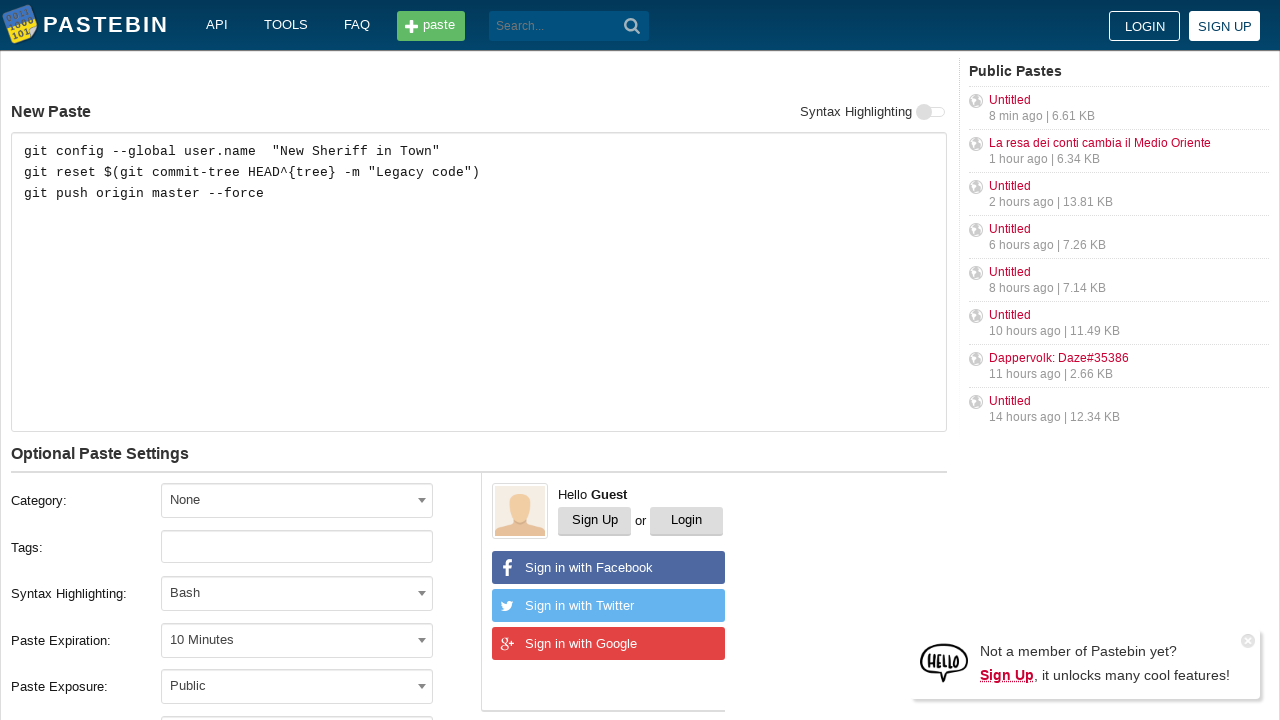

Filled paste title with 'how to gain dominance among developers' on #postform-name
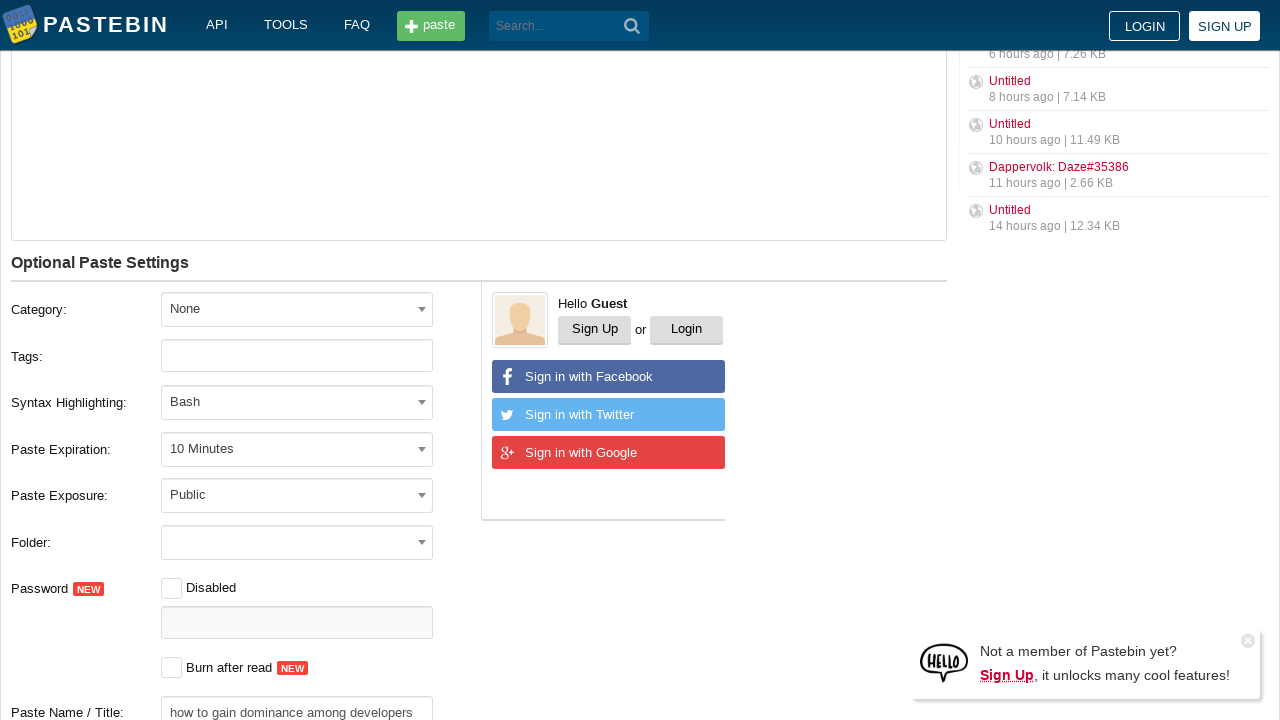

Clicked create paste button to submit the form at (240, 400) on button.btn.-big
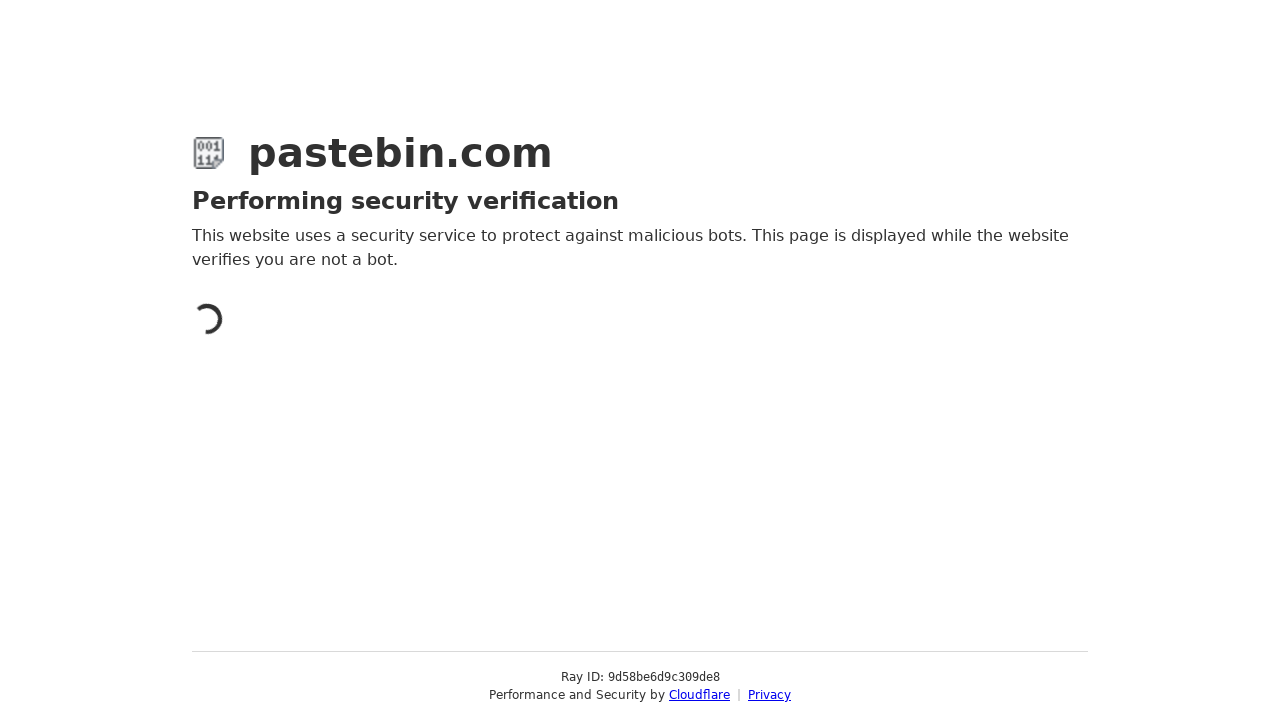

Paste created and page loaded successfully
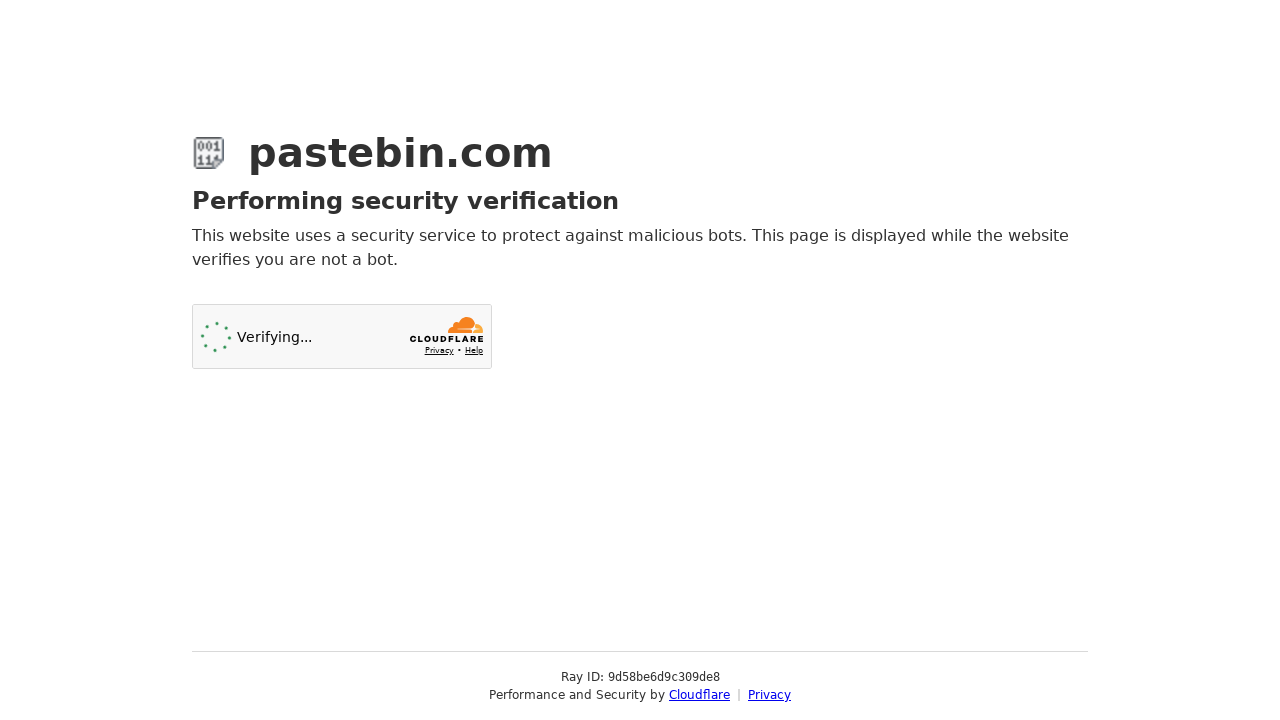

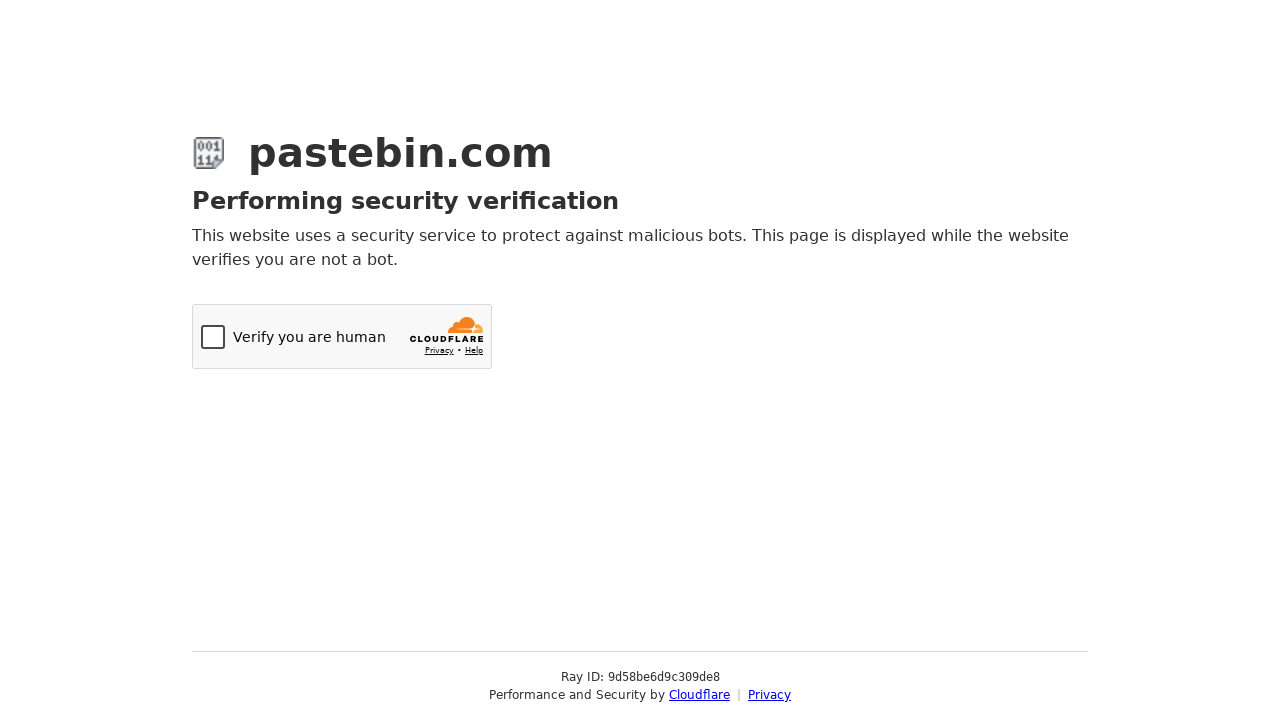